Tests zip code registration form by entering a valid 5-digit zip code and verifying that the Register button appears on the next page

Starting URL: https://www.sharelane.com/cgi-bin/register.py

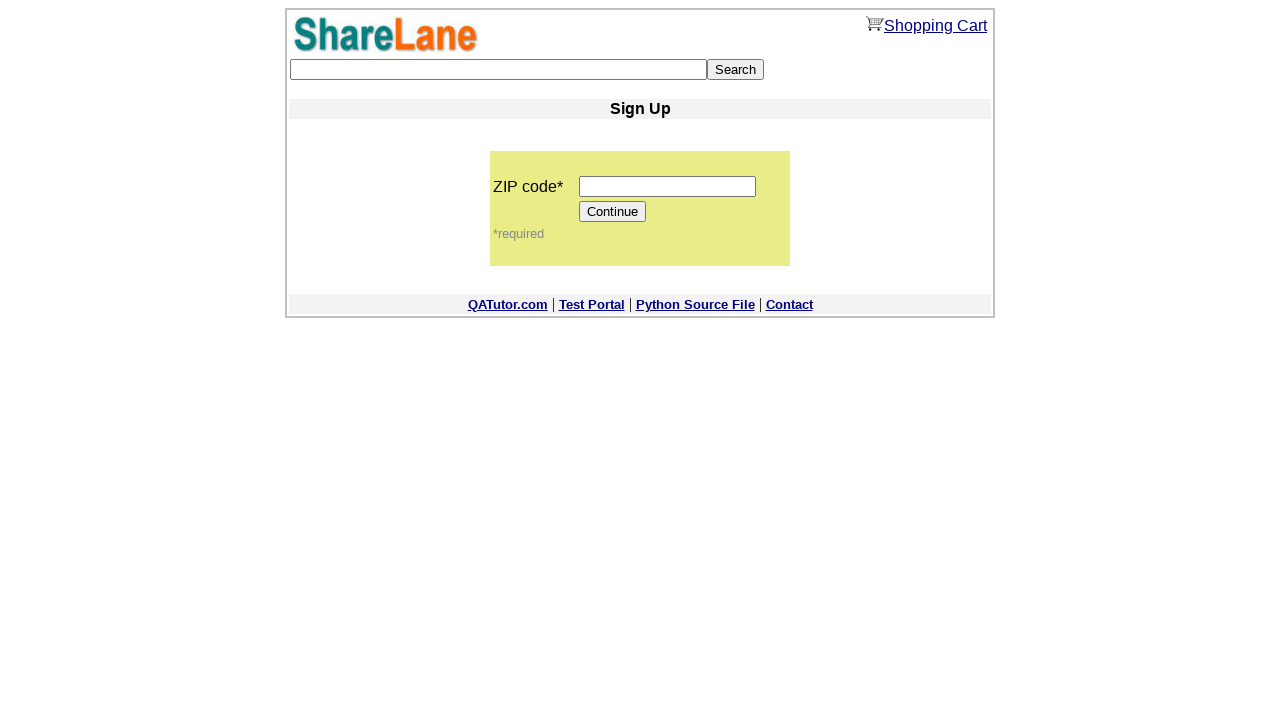

Filled zip code field with '12345' on input[name='zip_code']
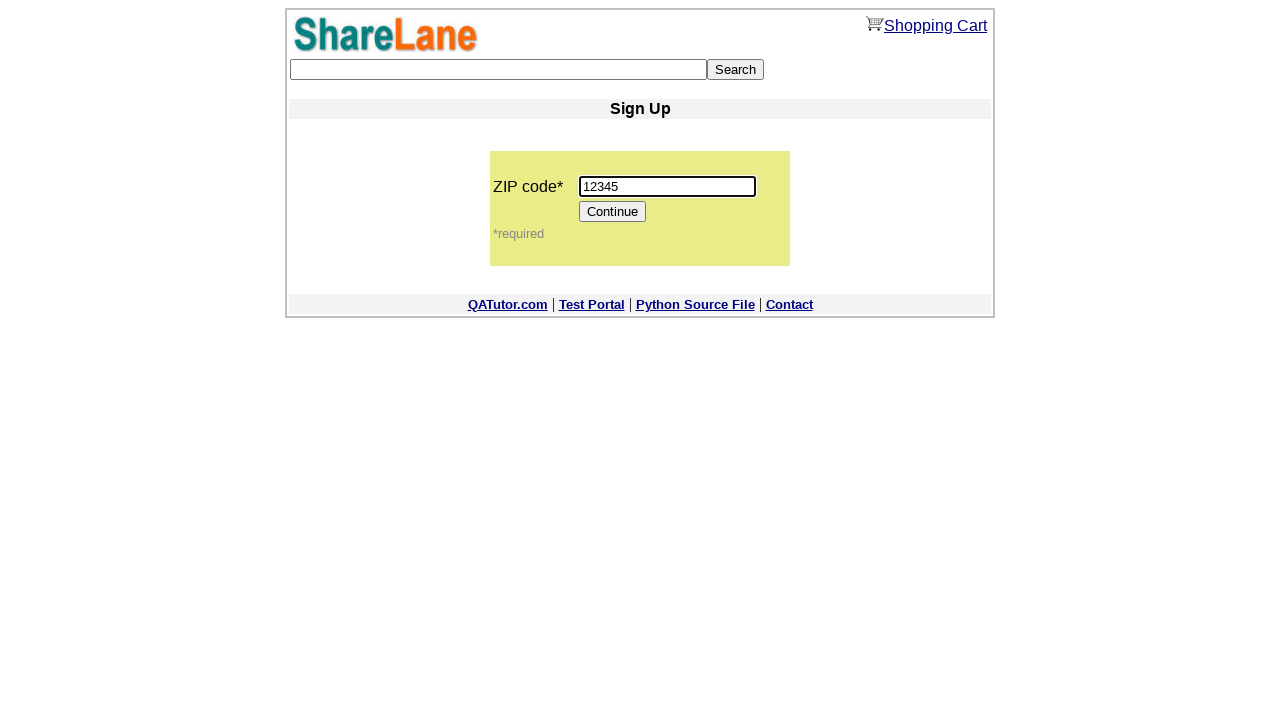

Clicked Continue button to submit zip code at (613, 212) on input[value='Continue']
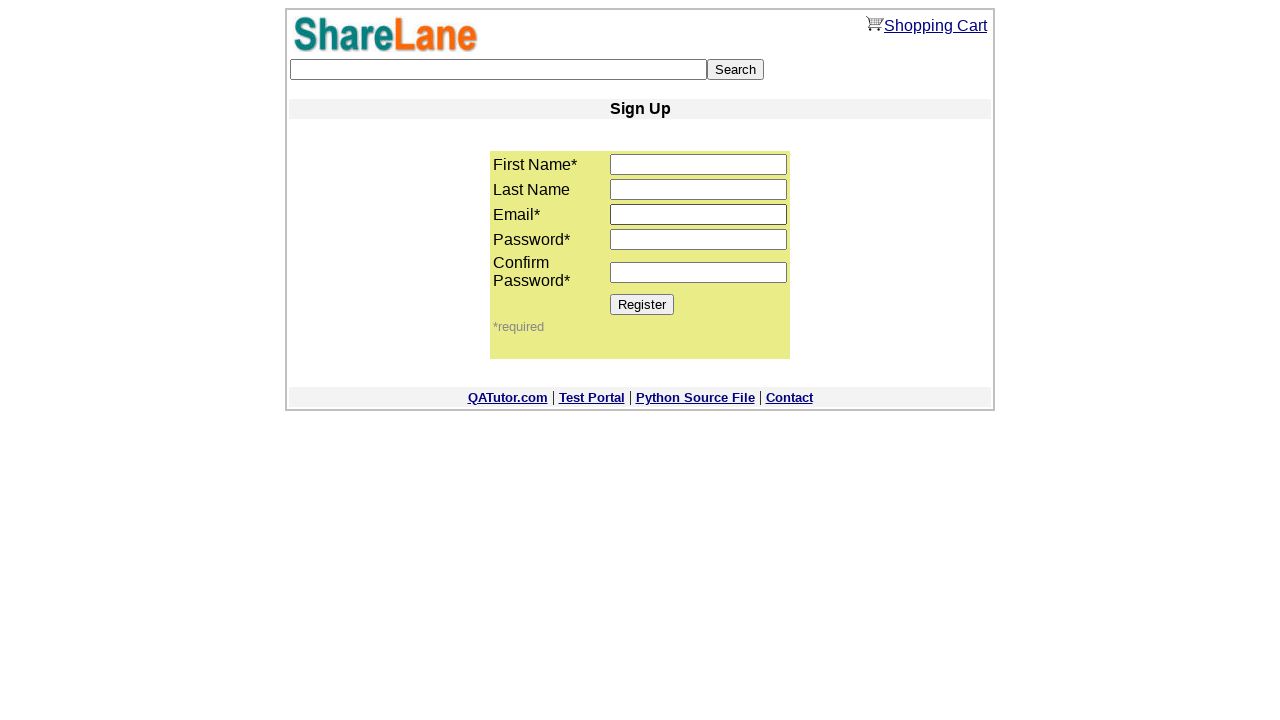

Register button appeared on next page, confirming successful zip code registration
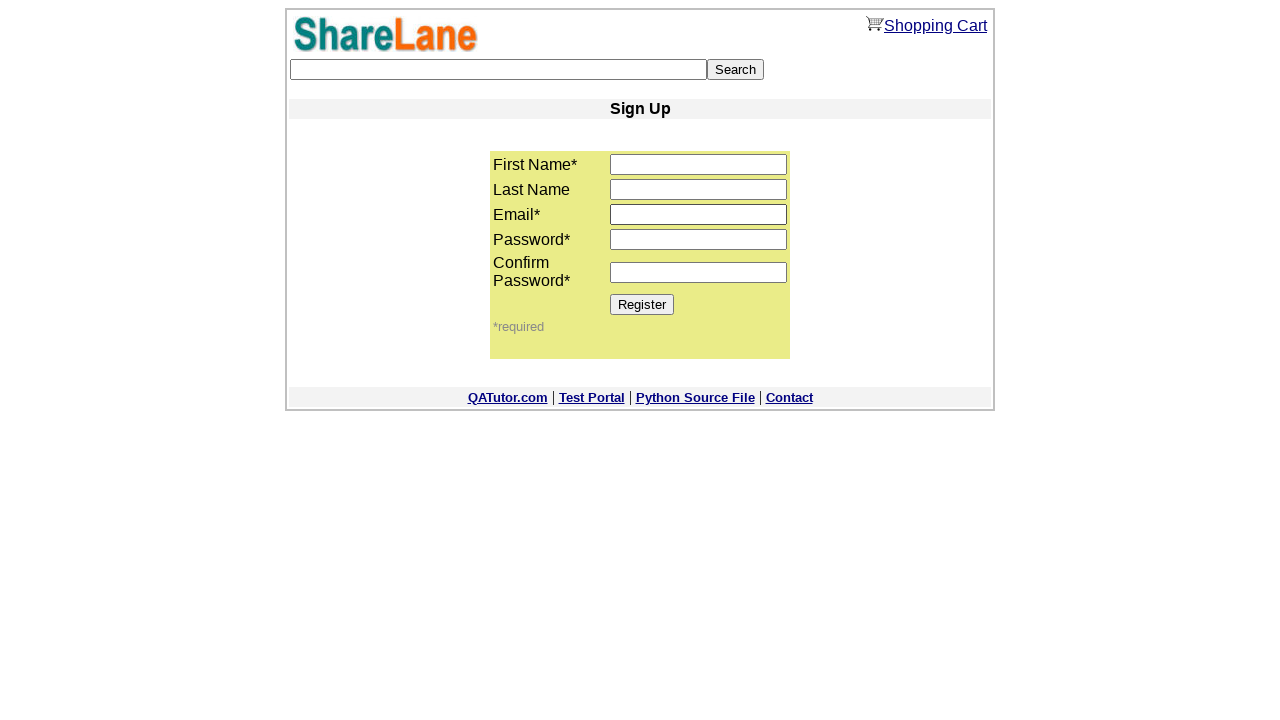

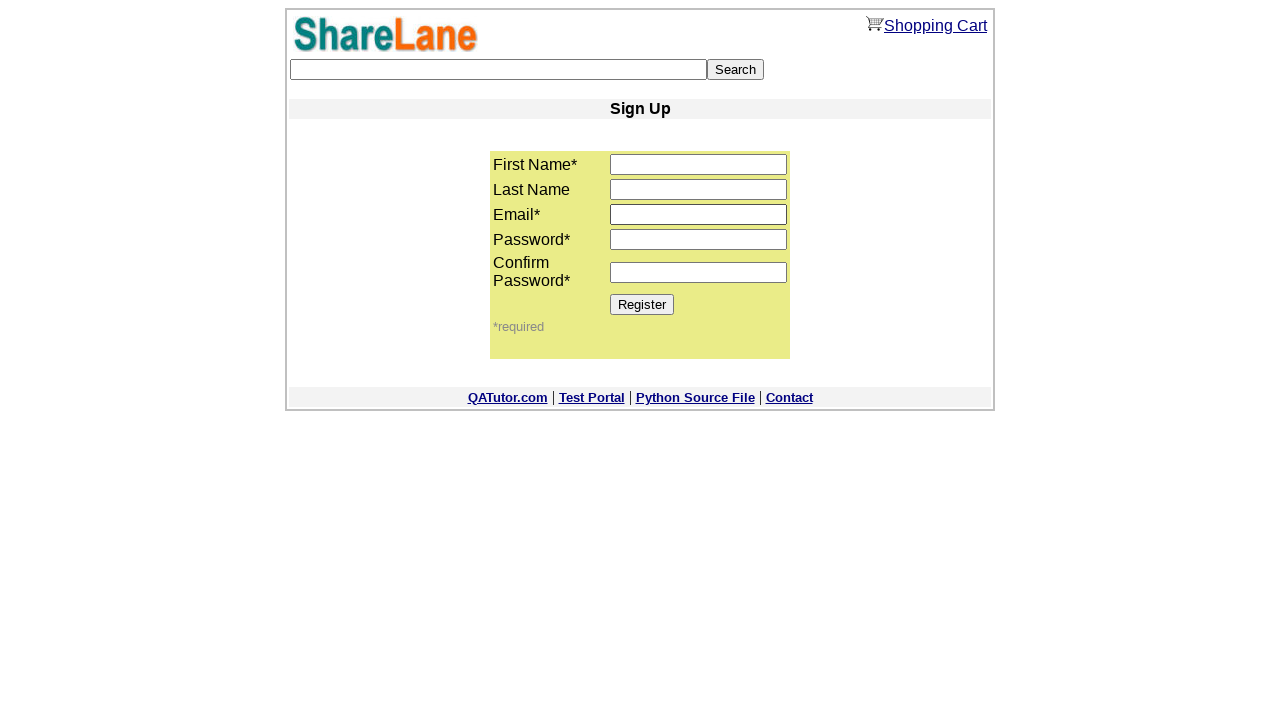